Navigates to Freshworks homepage, verifies the Platform link is displayed, and clicks on it to navigate to the Platform page.

Starting URL: https://www.freshworks.com/

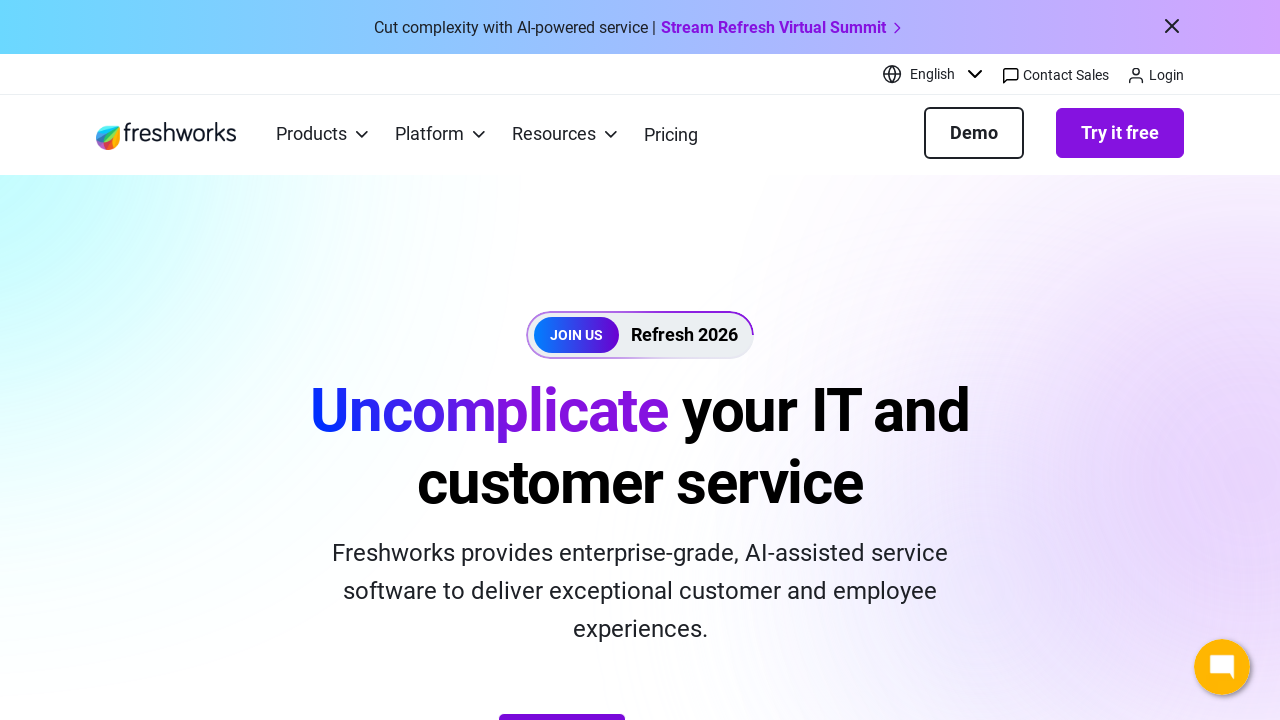

Navigated to Freshworks homepage
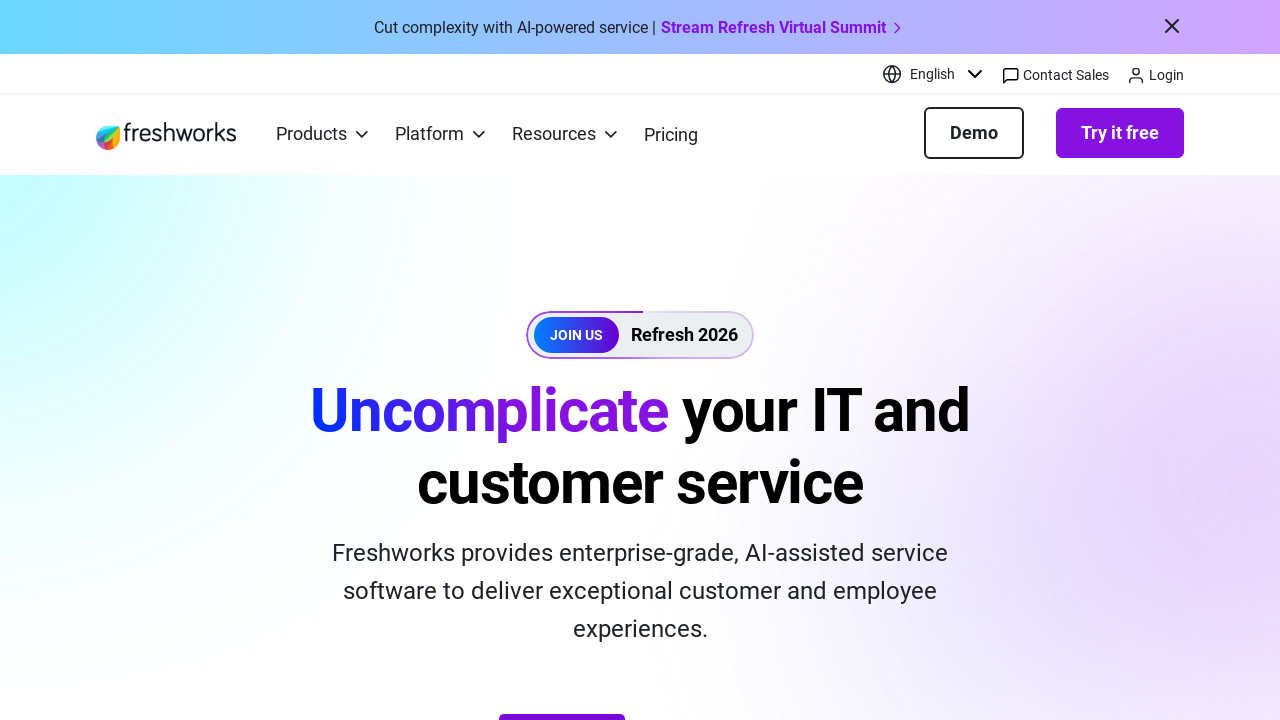

Located Platform link element
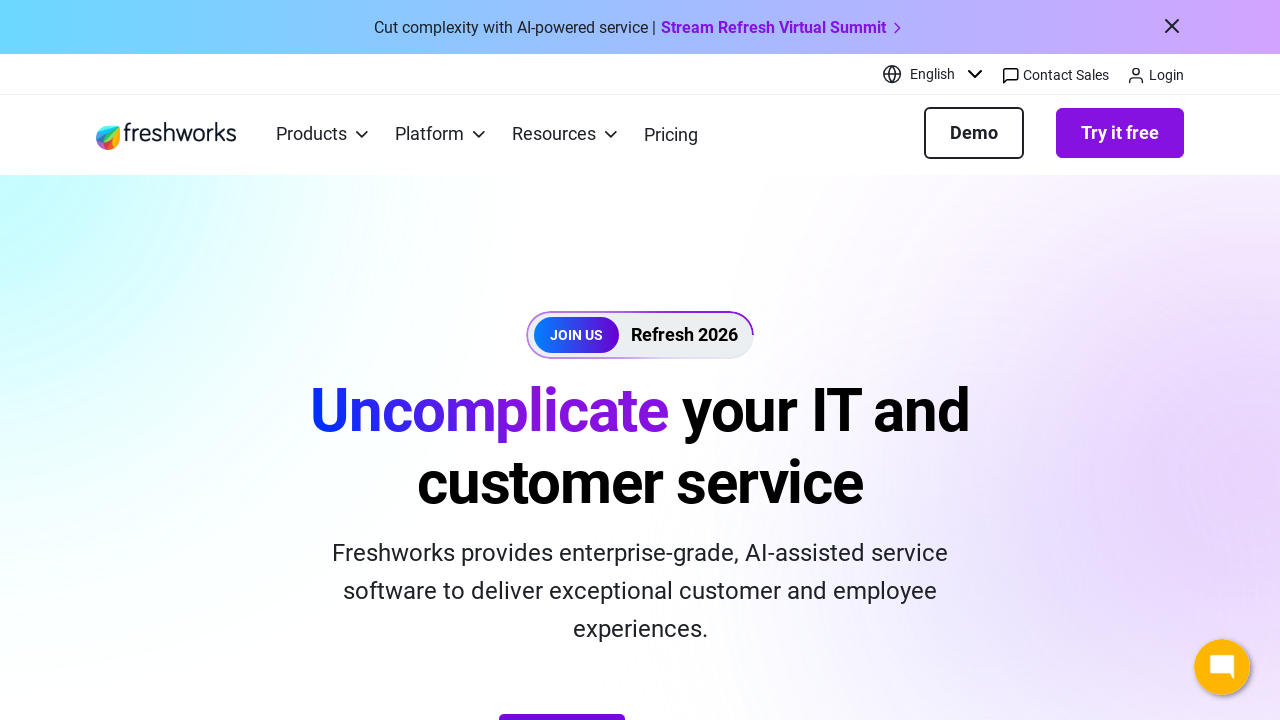

Verified Platform link is visible on the page
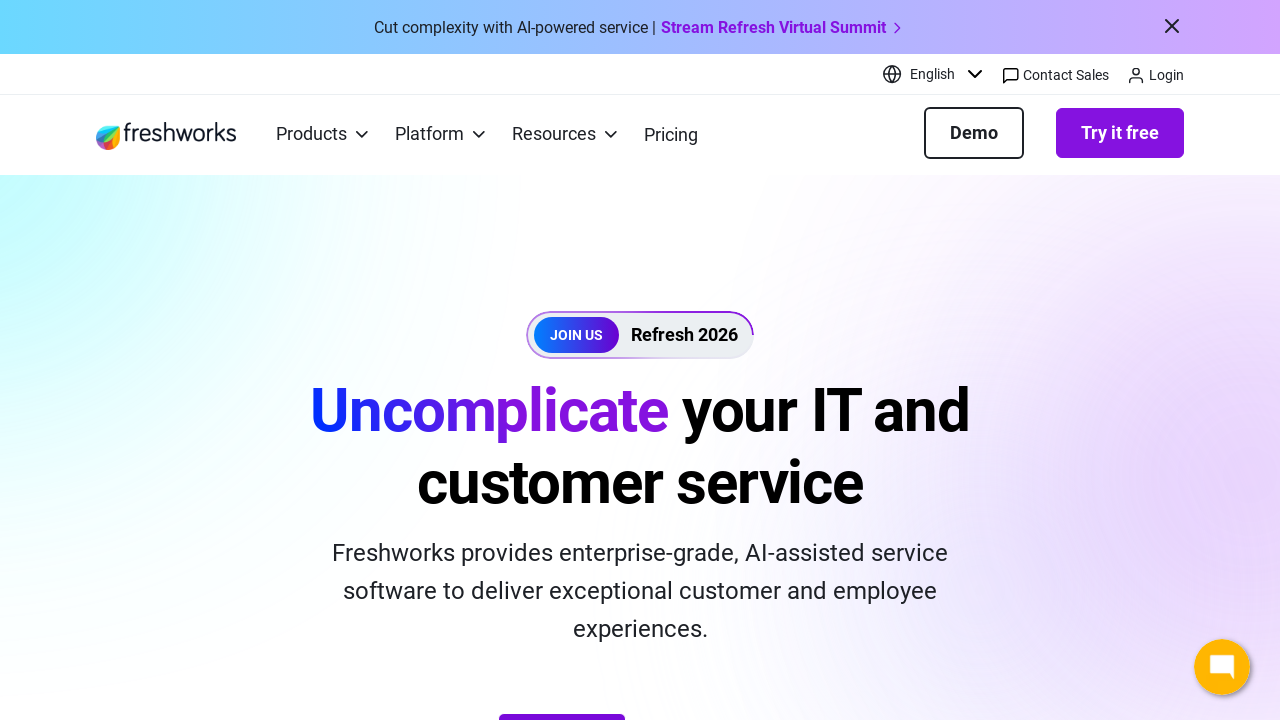

Retrieved Platform link text: 'Freshworks Platform '
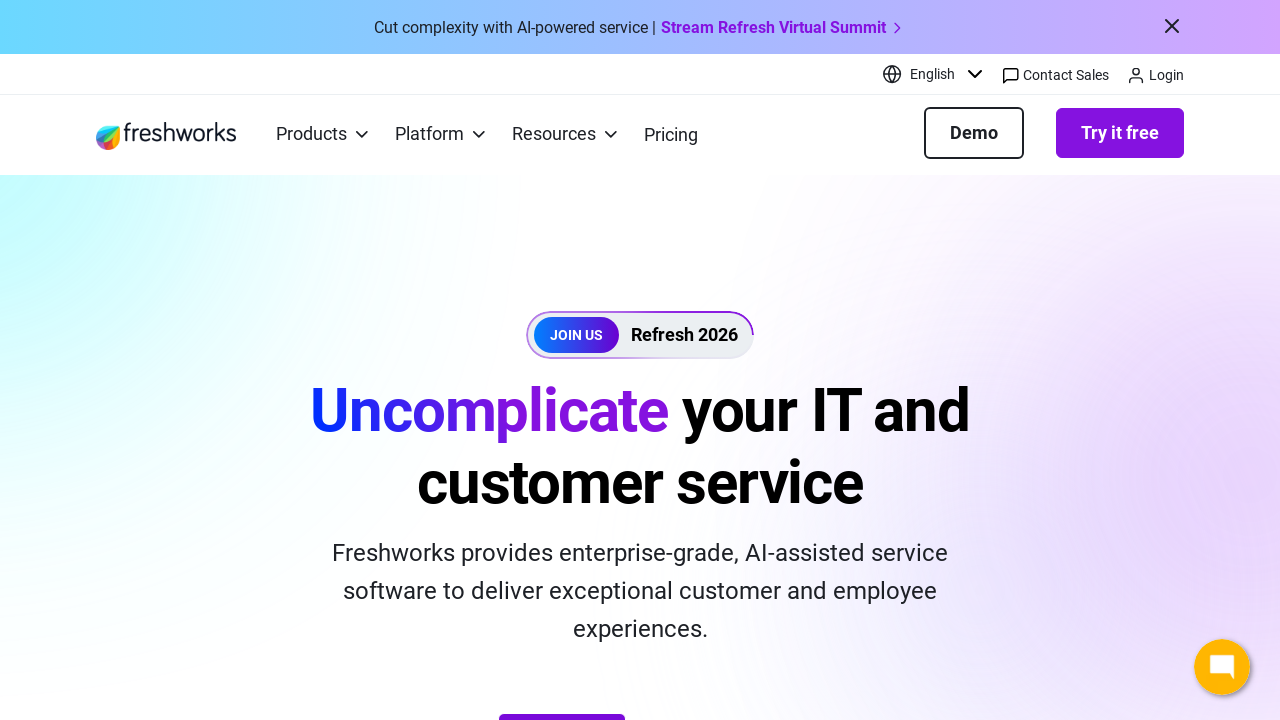

Clicked on Platform link at (898, 386) on a >> internal:has-text="Platform"i
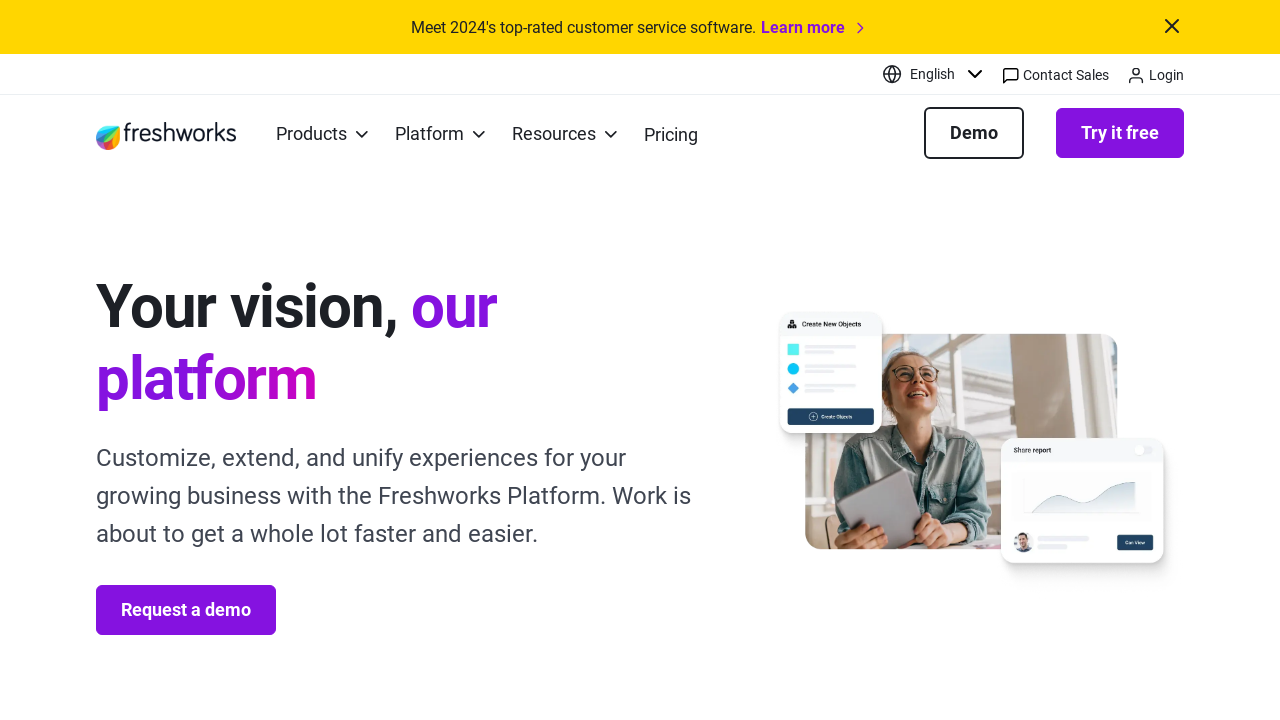

Platform page loaded successfully
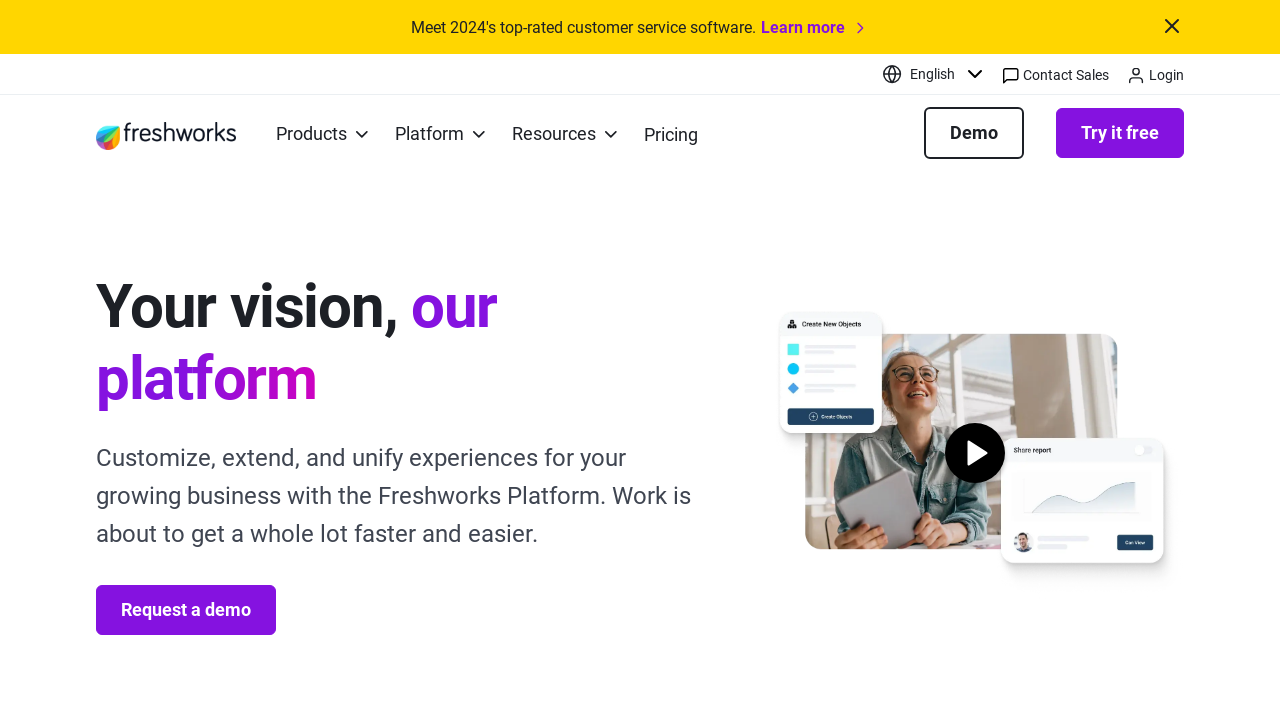

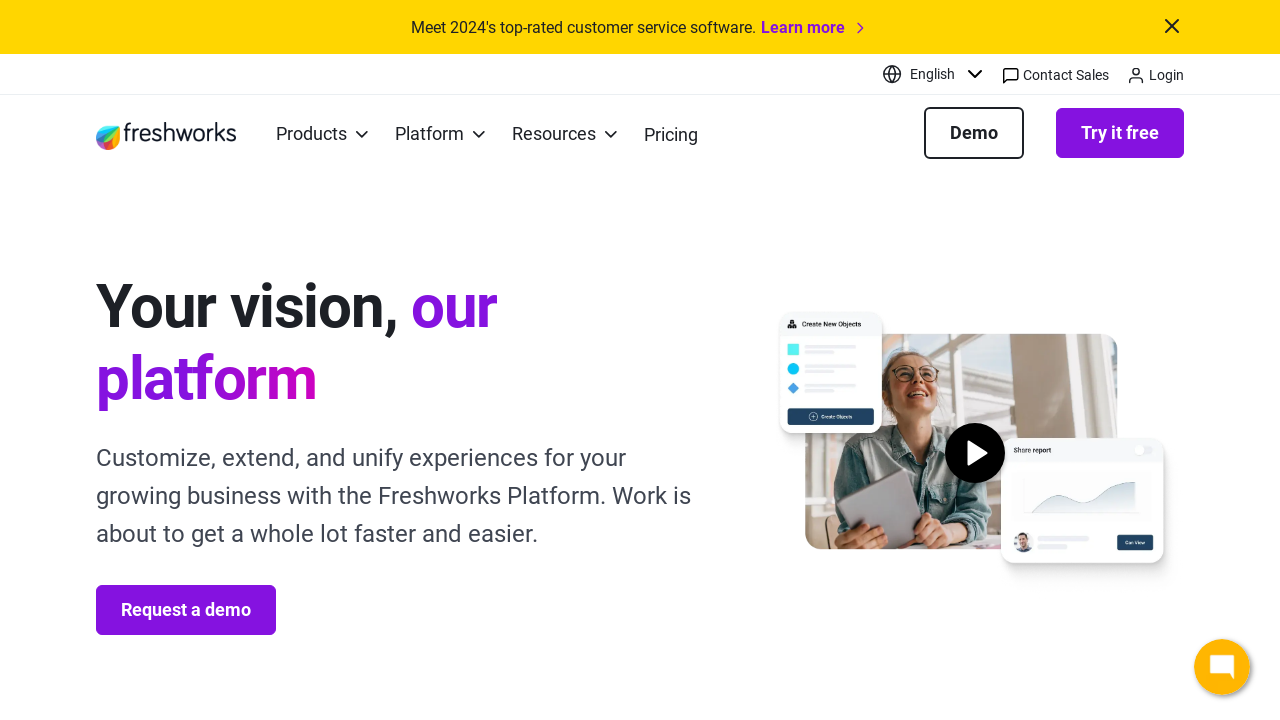